Tests the "Forbidden" link on DemoQA Links page, verifying it returns a 403 status code response

Starting URL: https://demoqa.com/links

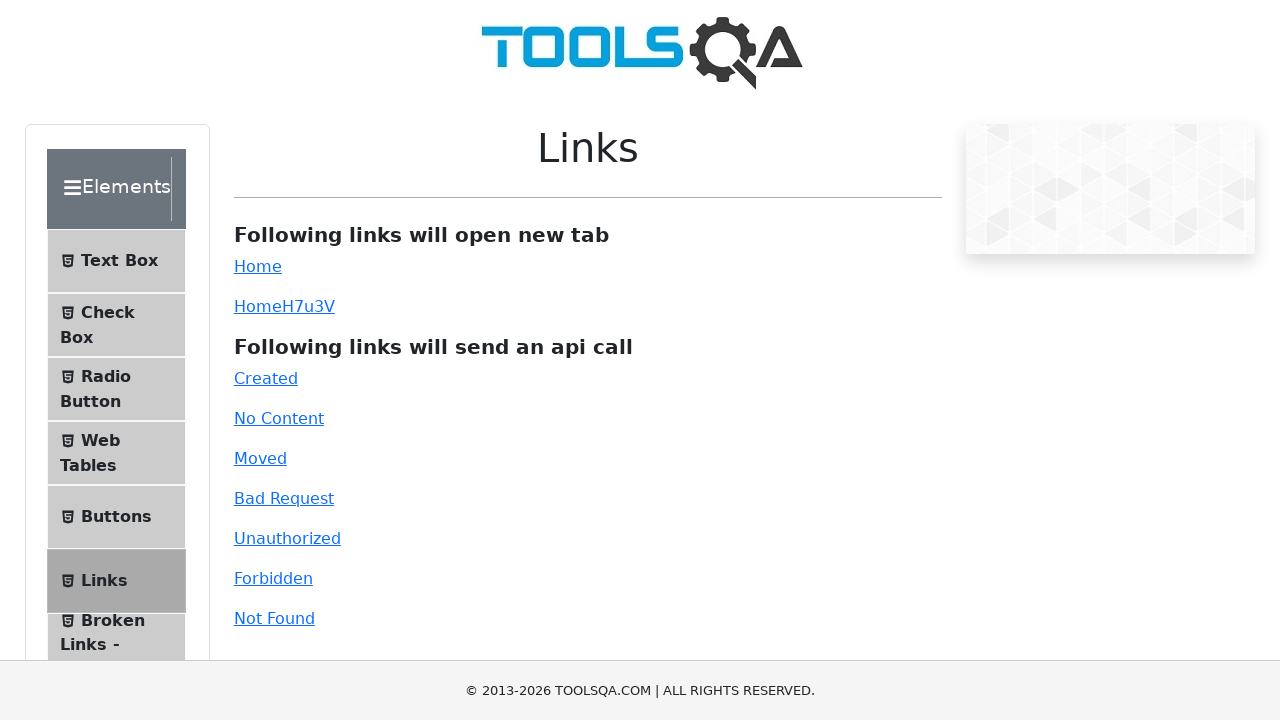

Clicked on the Forbidden link at (273, 578) on a#forbidden
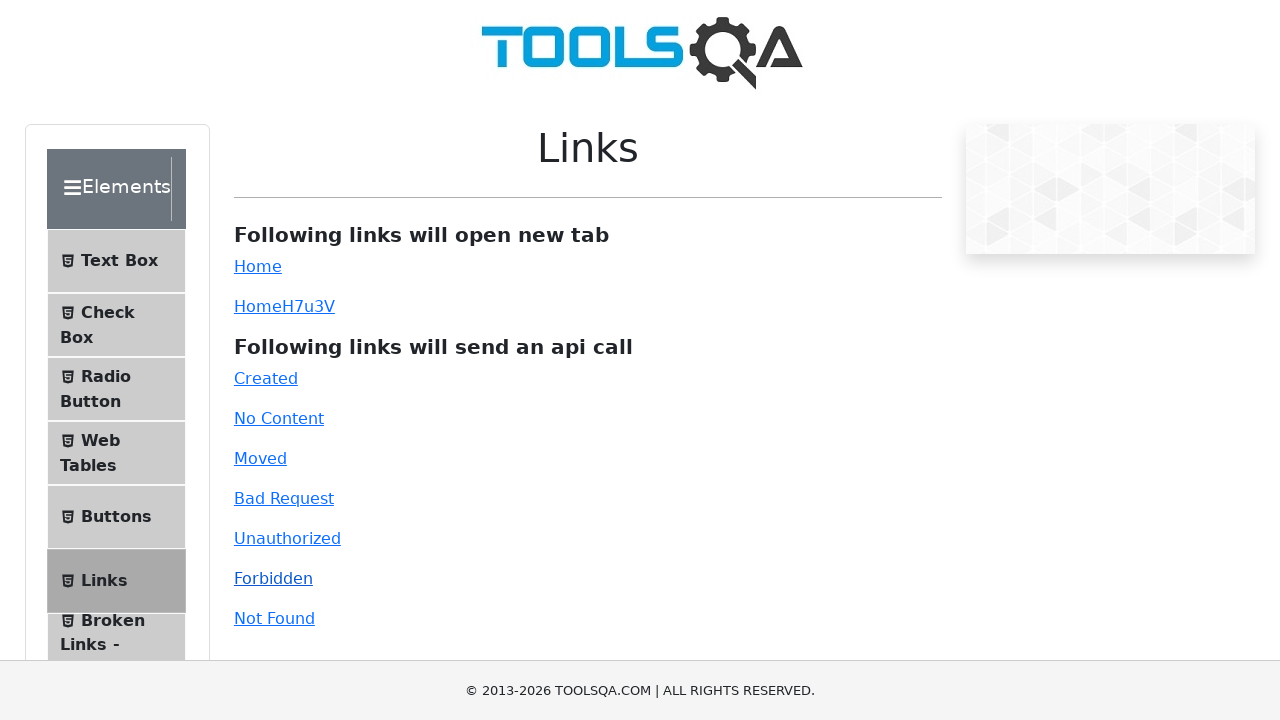

Response message with status code appeared
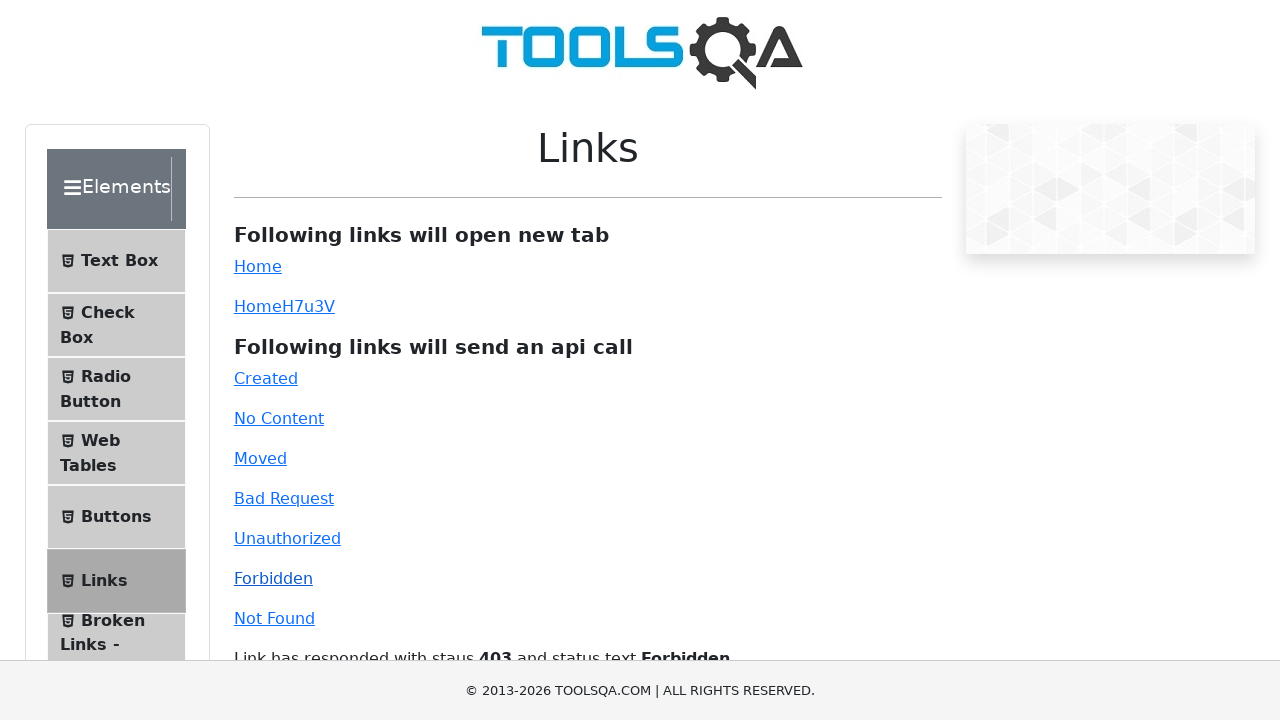

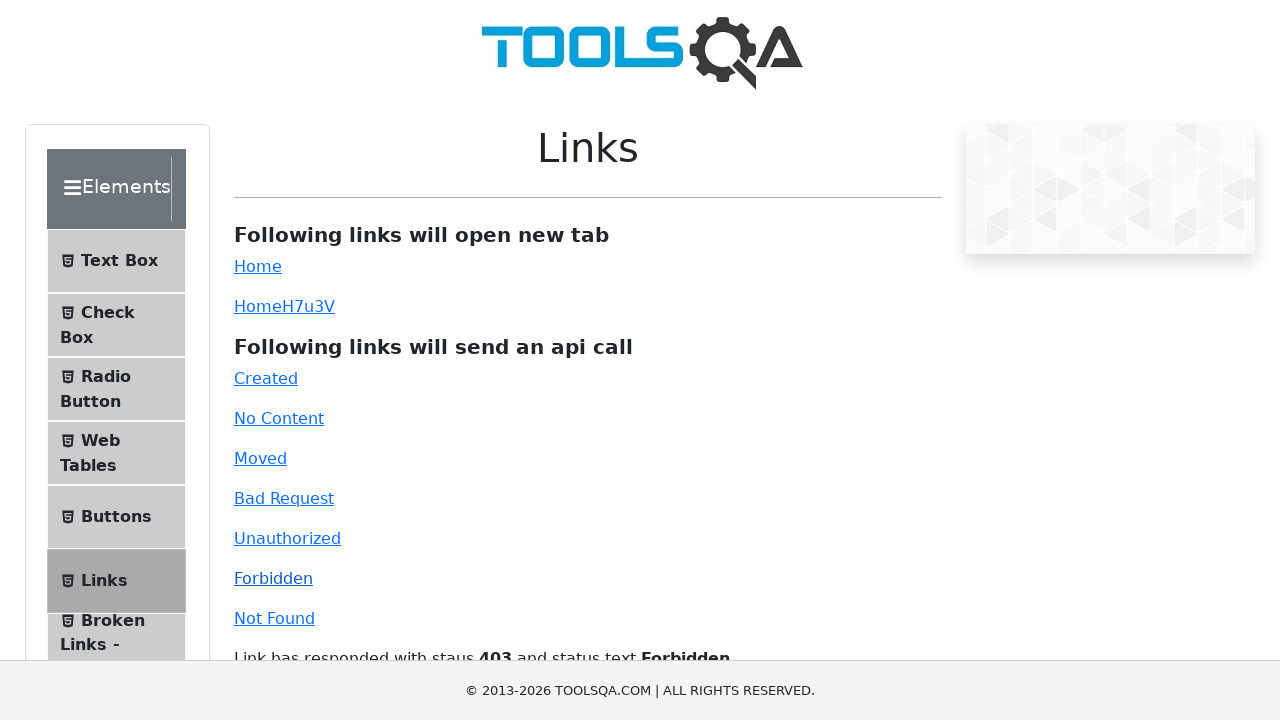